Tests marking a todo with a star to highlight it

Starting URL: https://devmountain.github.io/qa_todos/

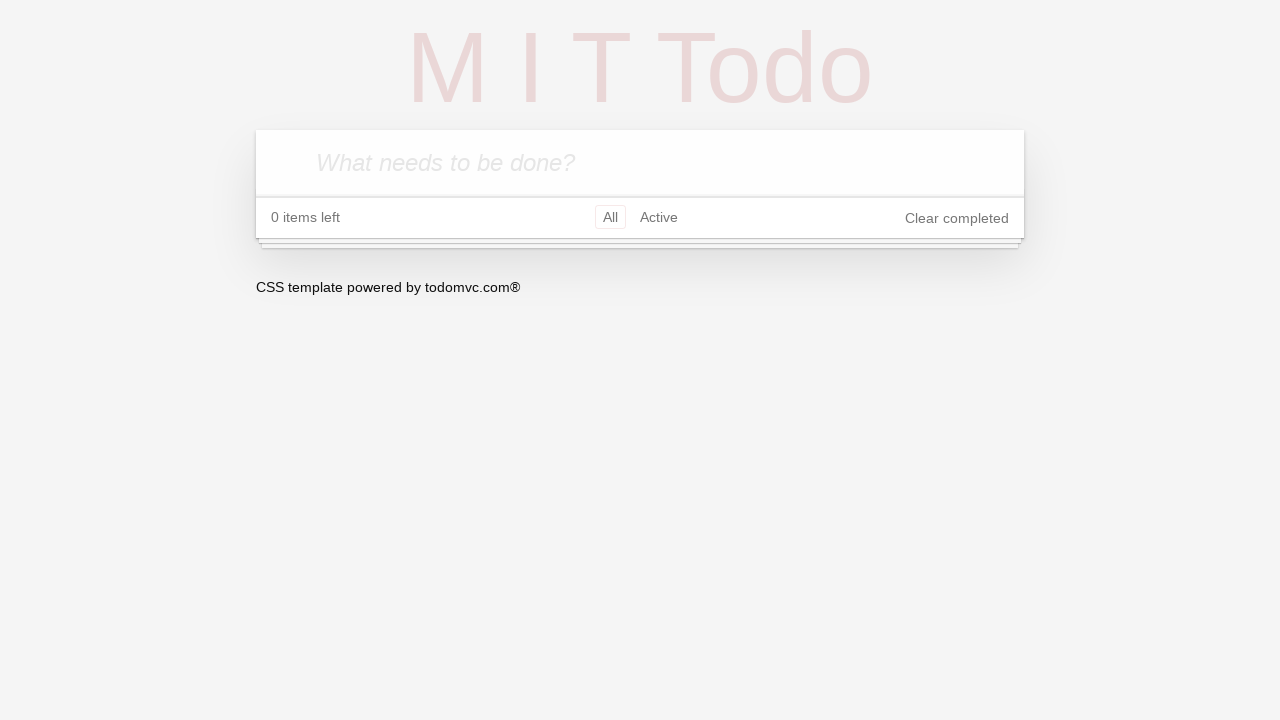

Waited for todo input field to load
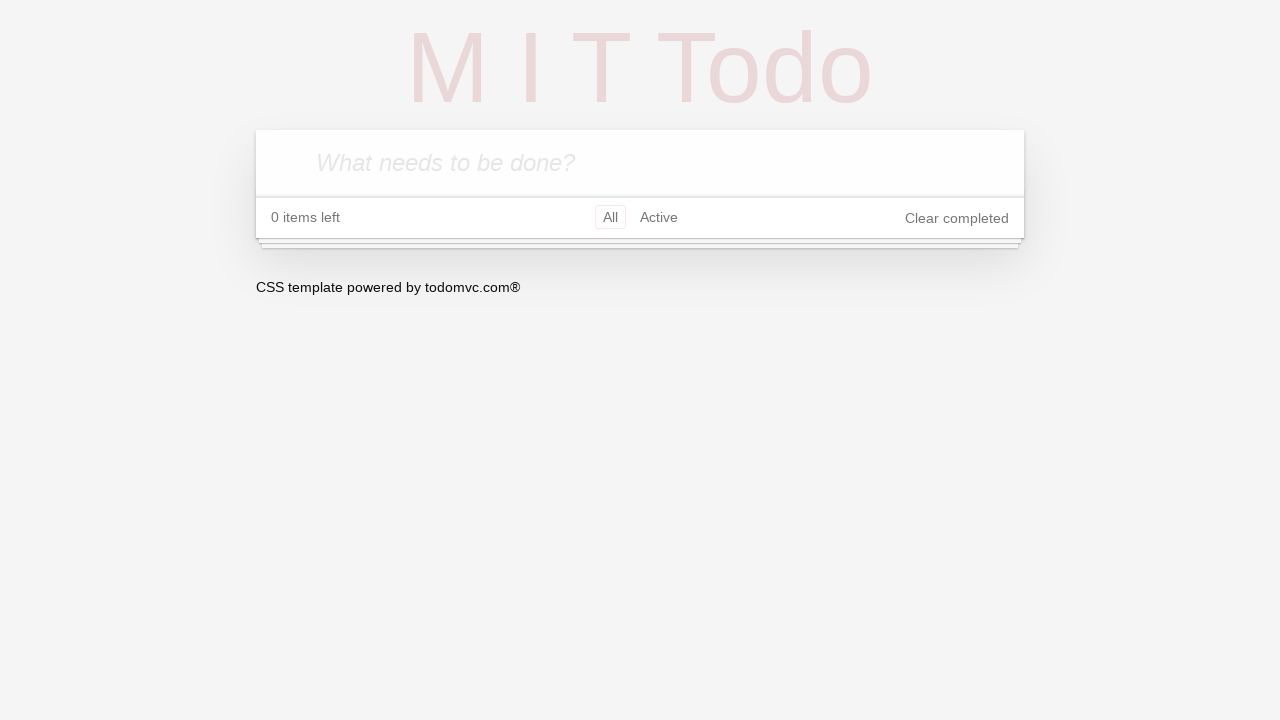

Filled todo input field with 'Test To-Do' on .new-todo
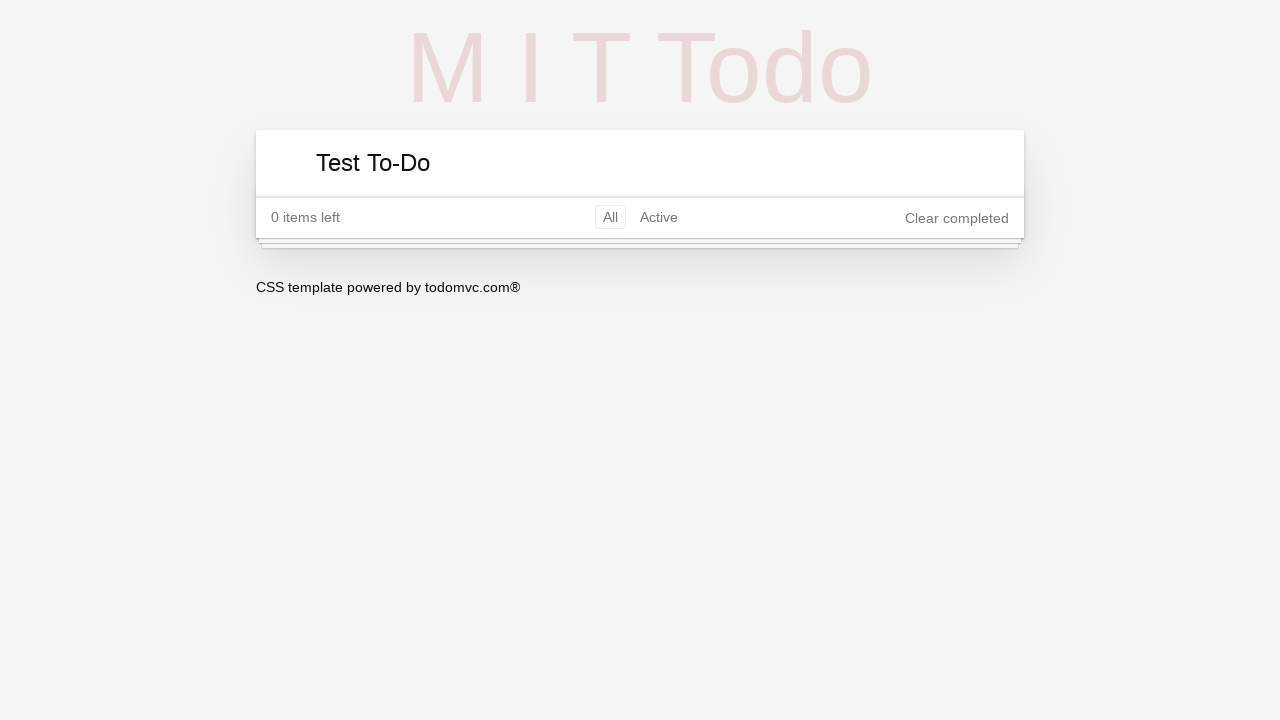

Pressed Enter to create the todo on .new-todo
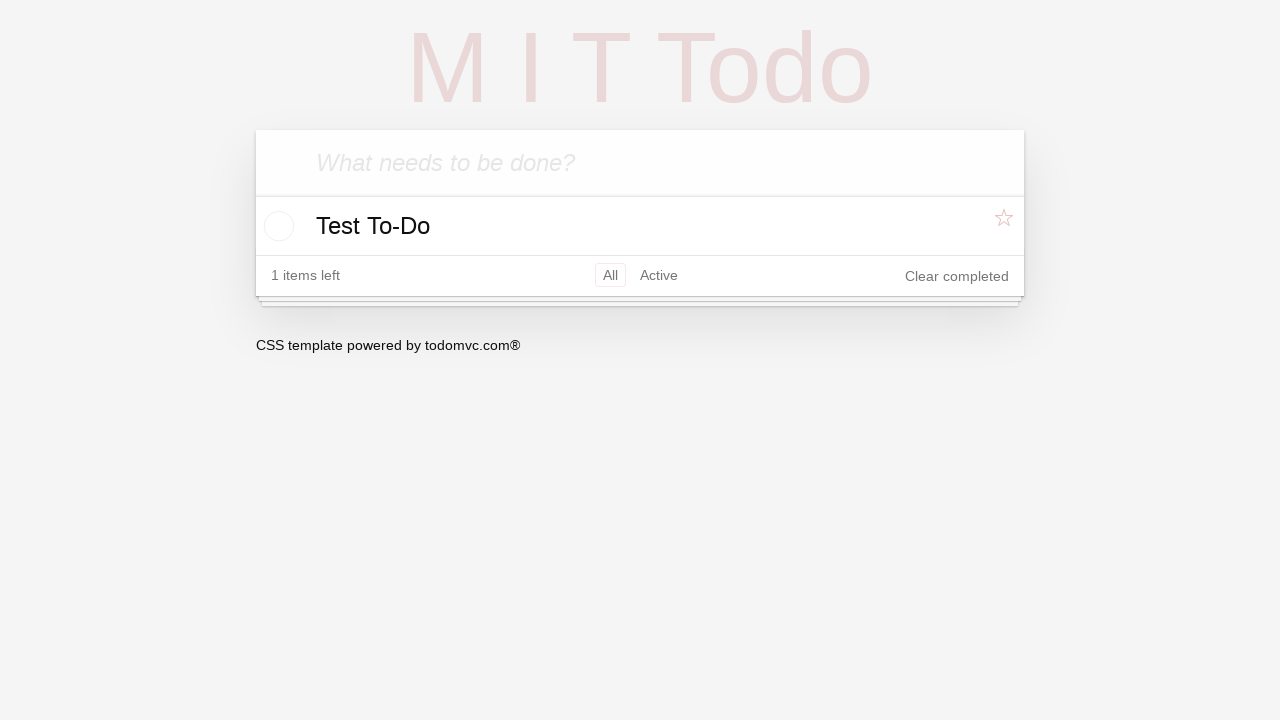

Clicked star button to mark todo as highlighted at (1006, 225) on li.todo:has-text("Test To-Do") .star
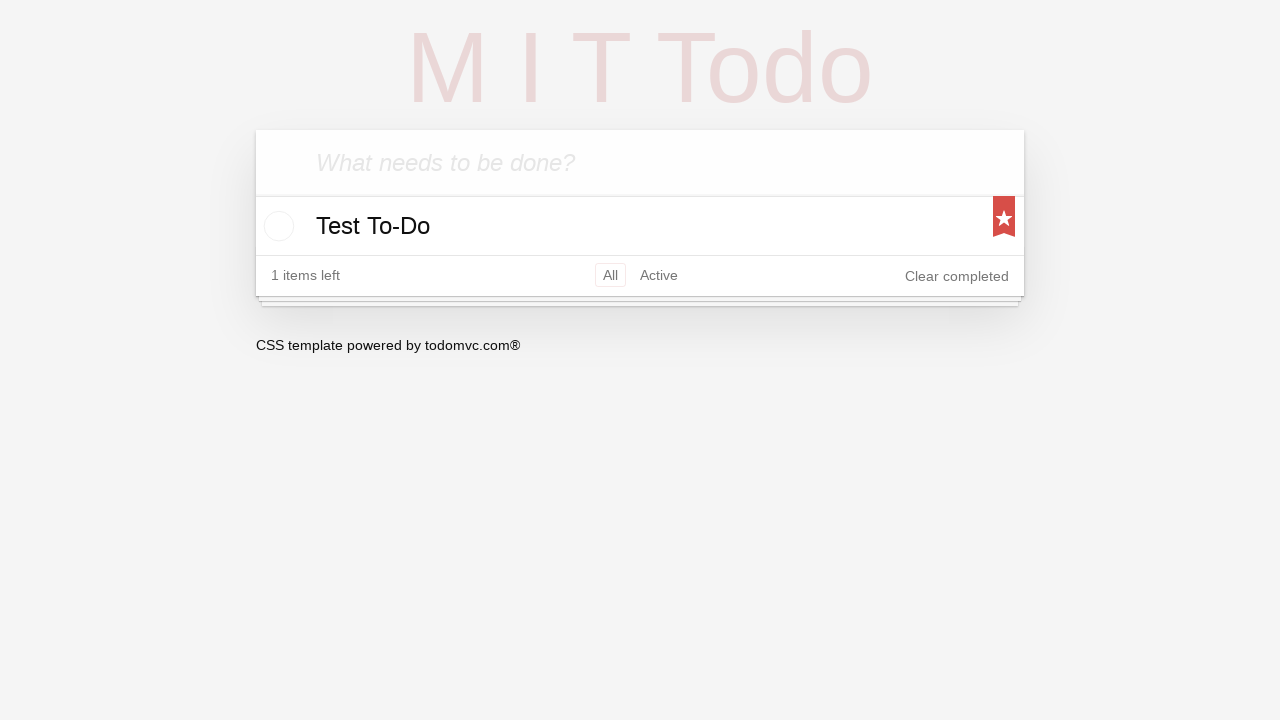

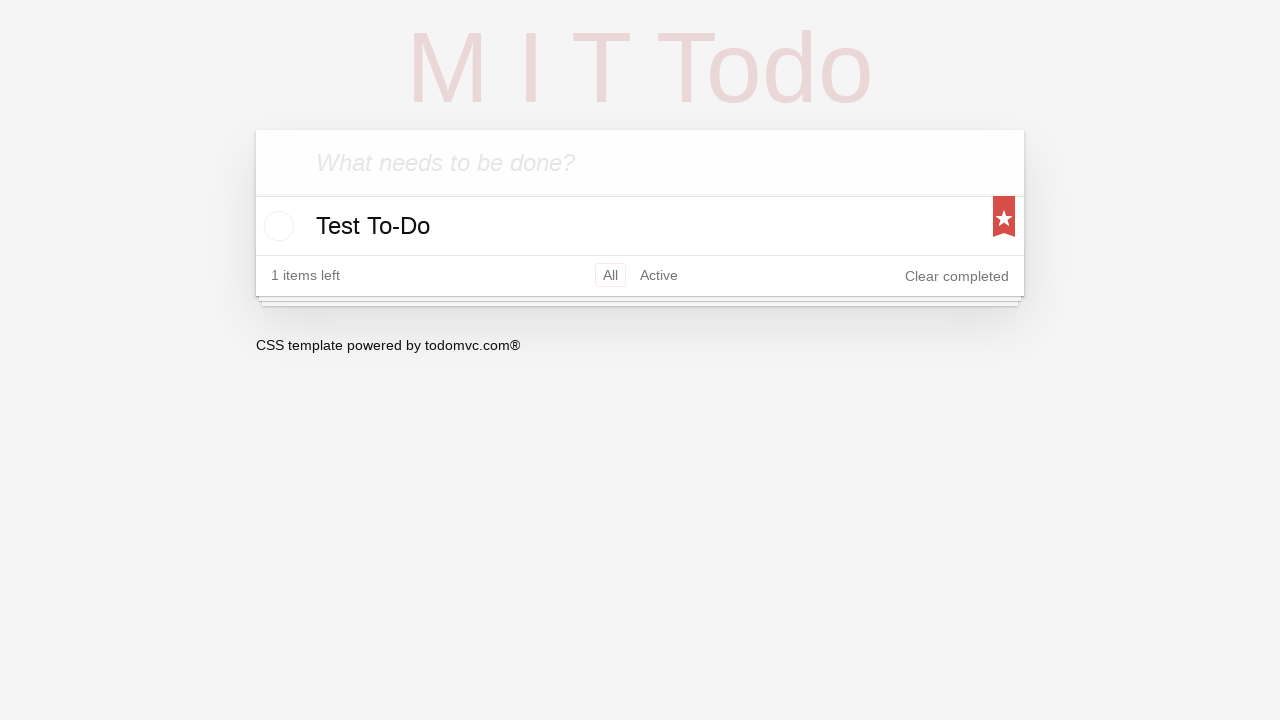